Verifies that there are exactly 5 elements with class "test" on the locators example page

Starting URL: https://kristinek.github.io/site/examples/locators

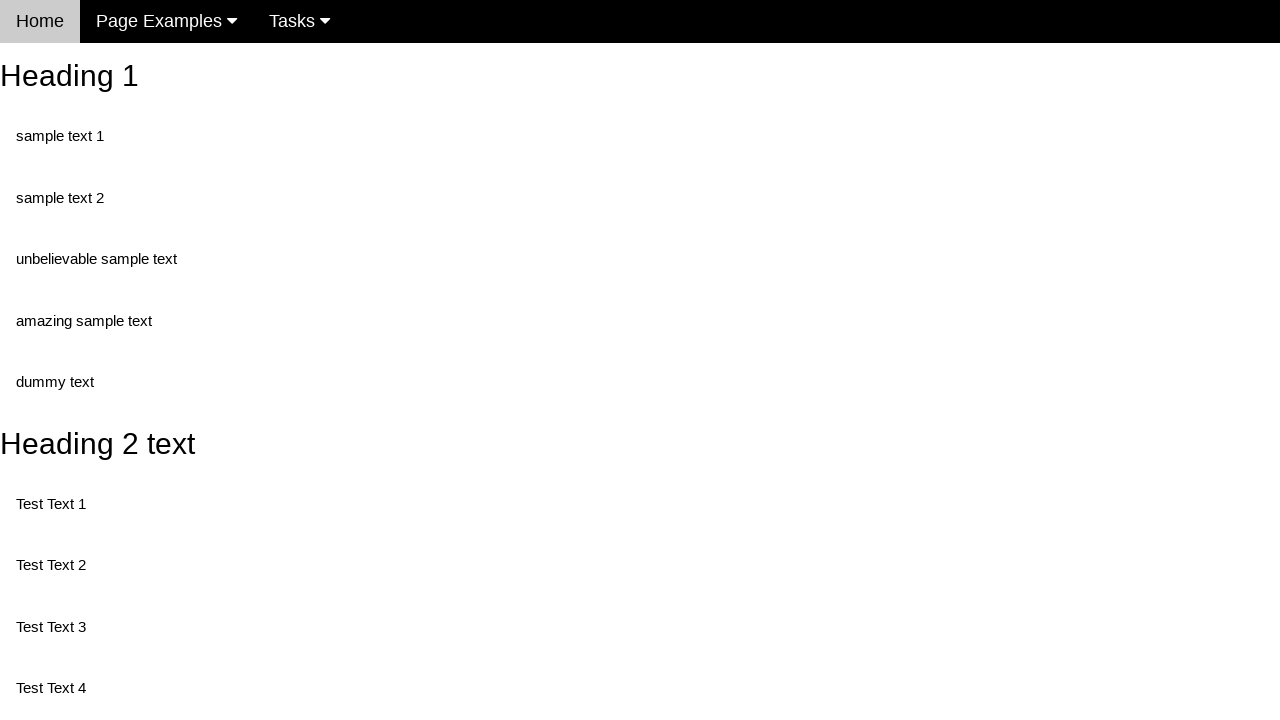

Navigated to locators example page
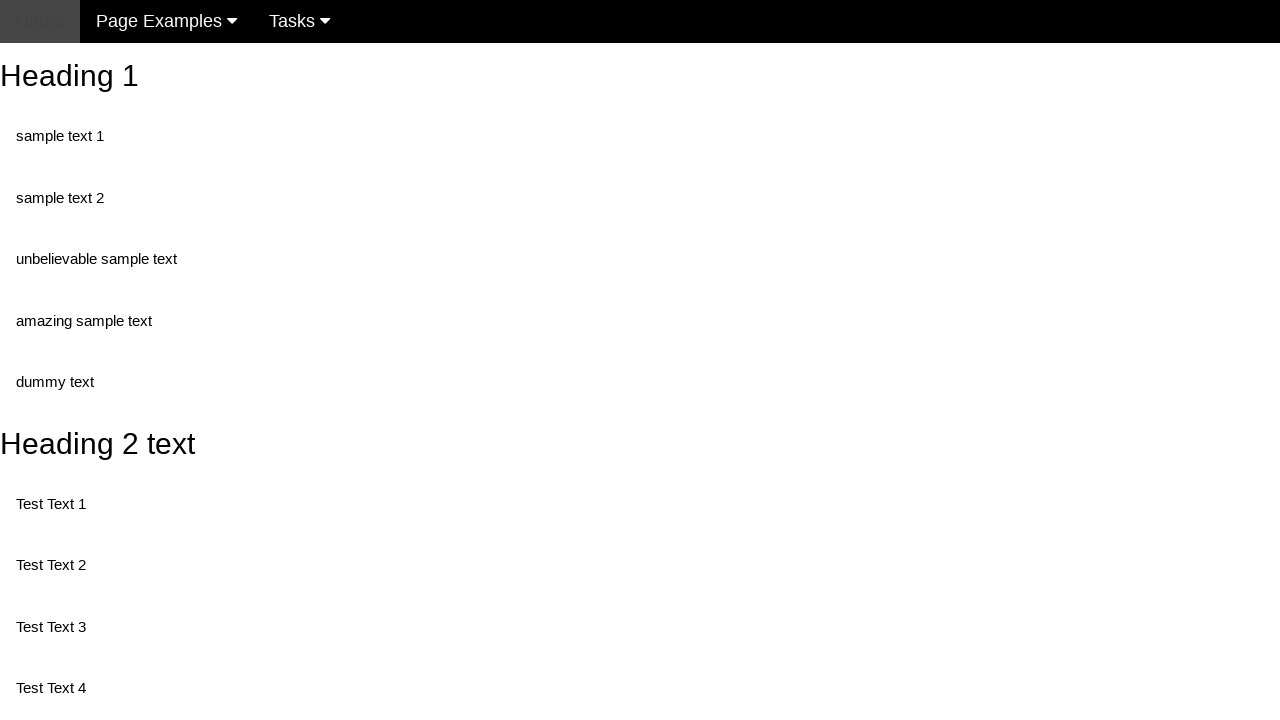

Located all elements with class 'test'
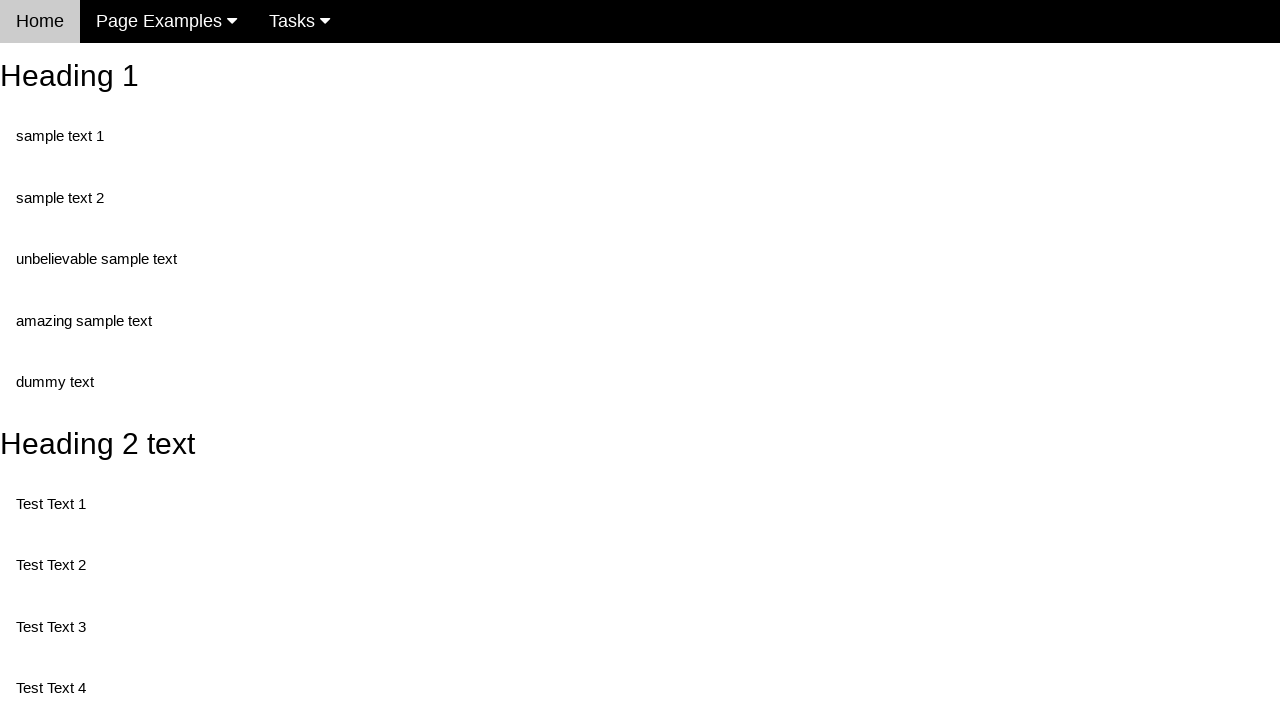

Asserted that exactly 5 elements with class 'test' are present
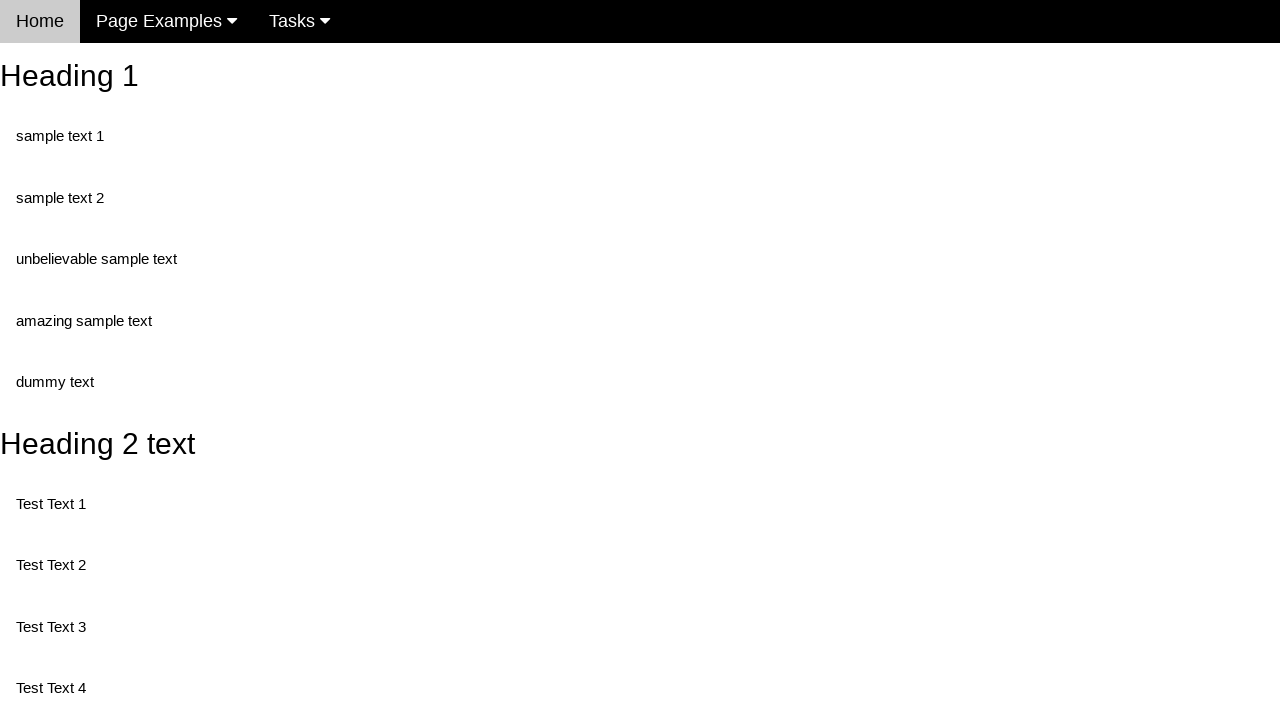

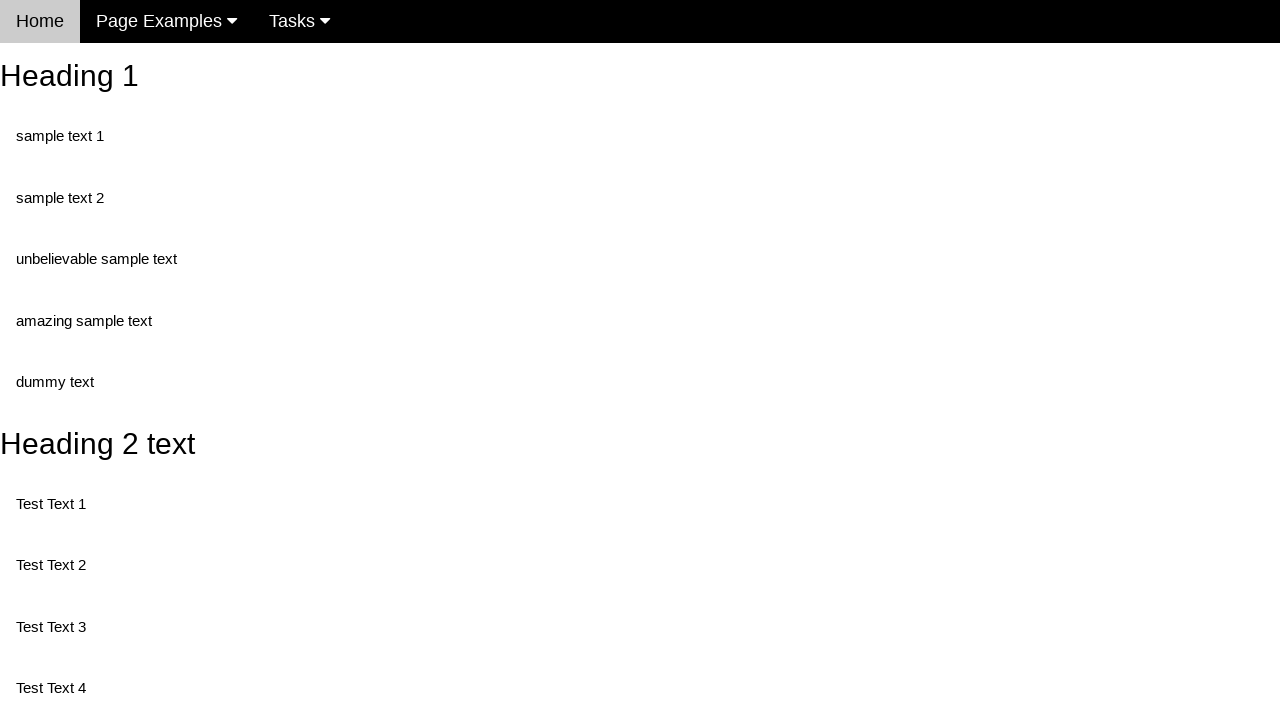